Navigates to ss.com classifieds website and clicks on a category element (mtd_300), then waits for page content

Starting URL: https://www.ss.com/

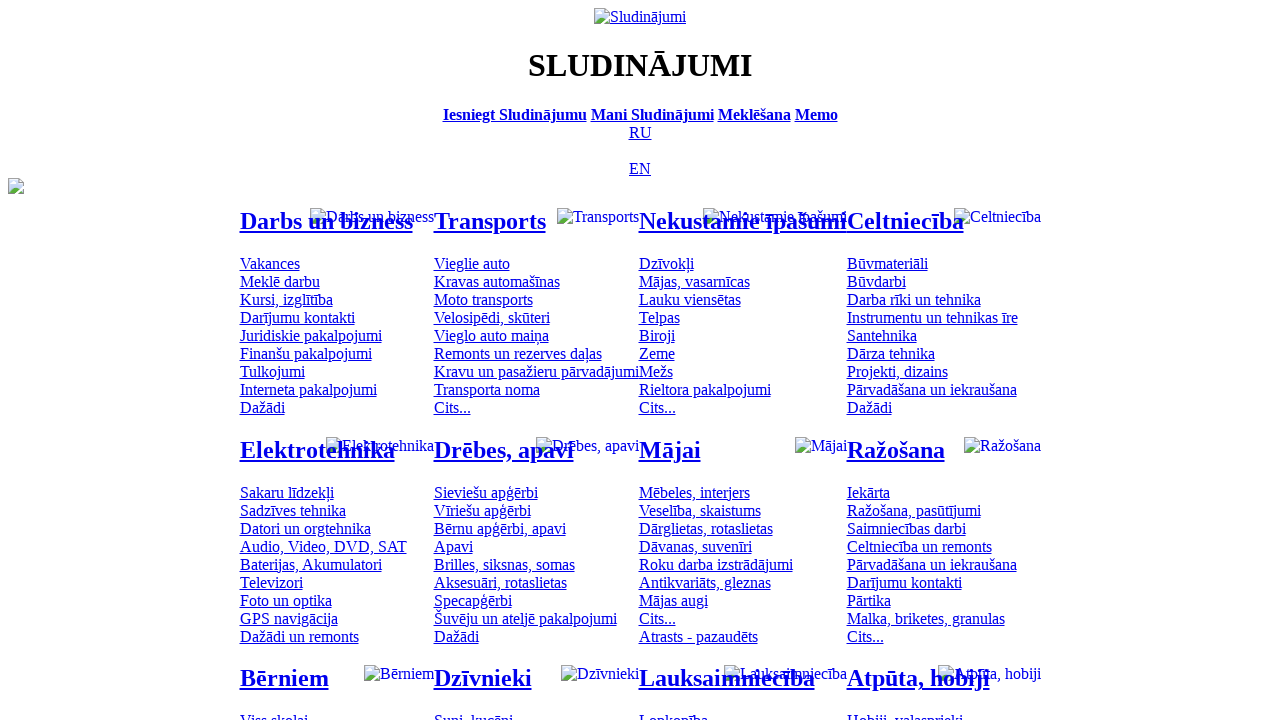

Clicked on pets/animals category (mtd_300) on ss.com classifieds at (473, 712) on #mtd_300
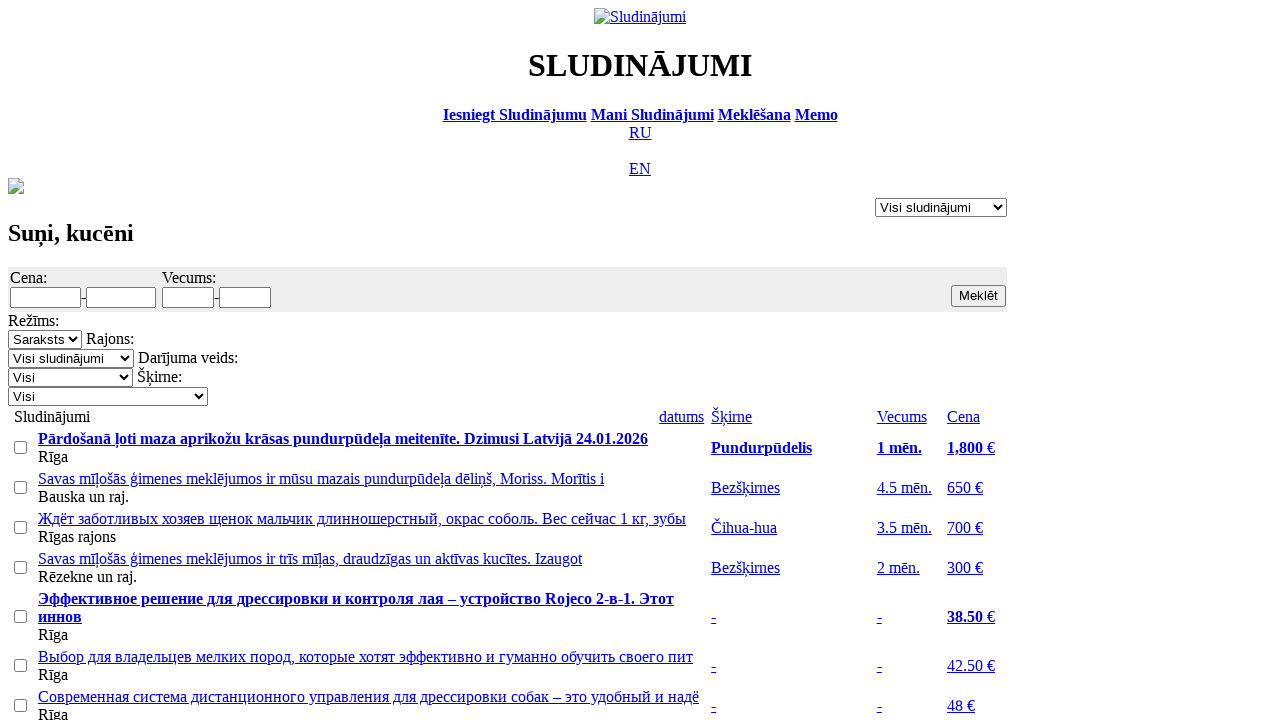

Waited for page to load after clicking category
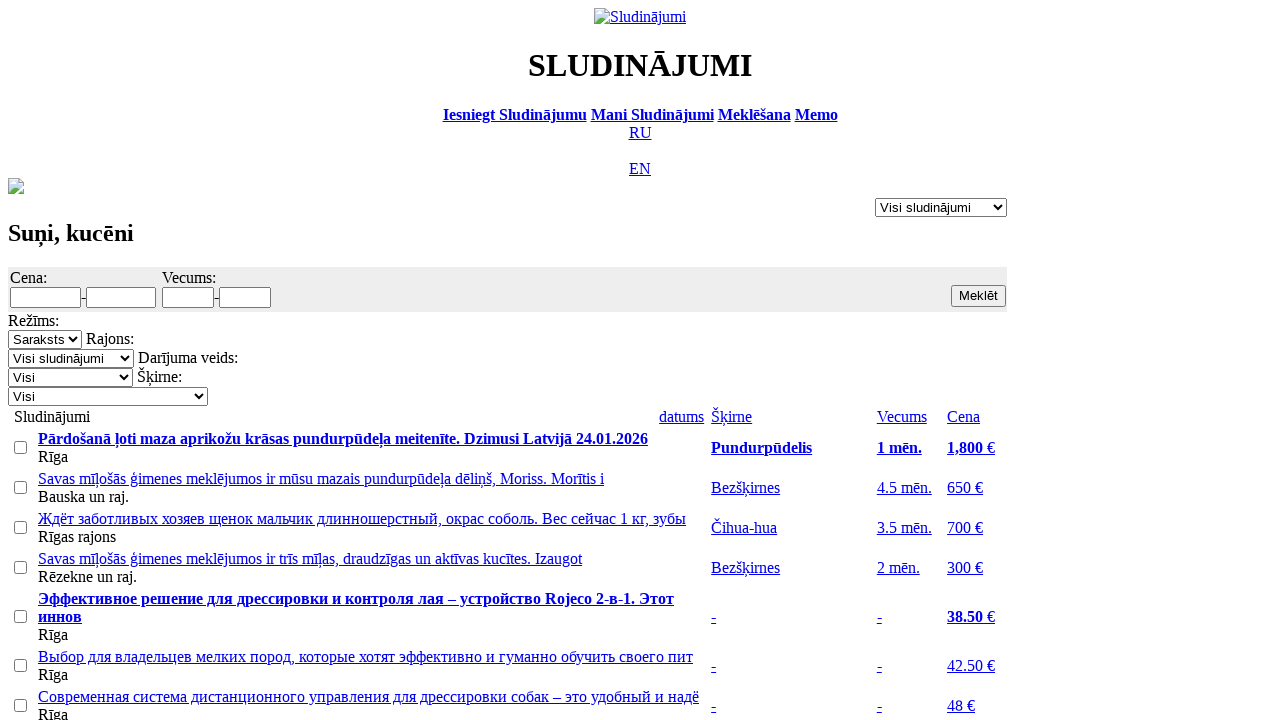

Verified input element is present on page
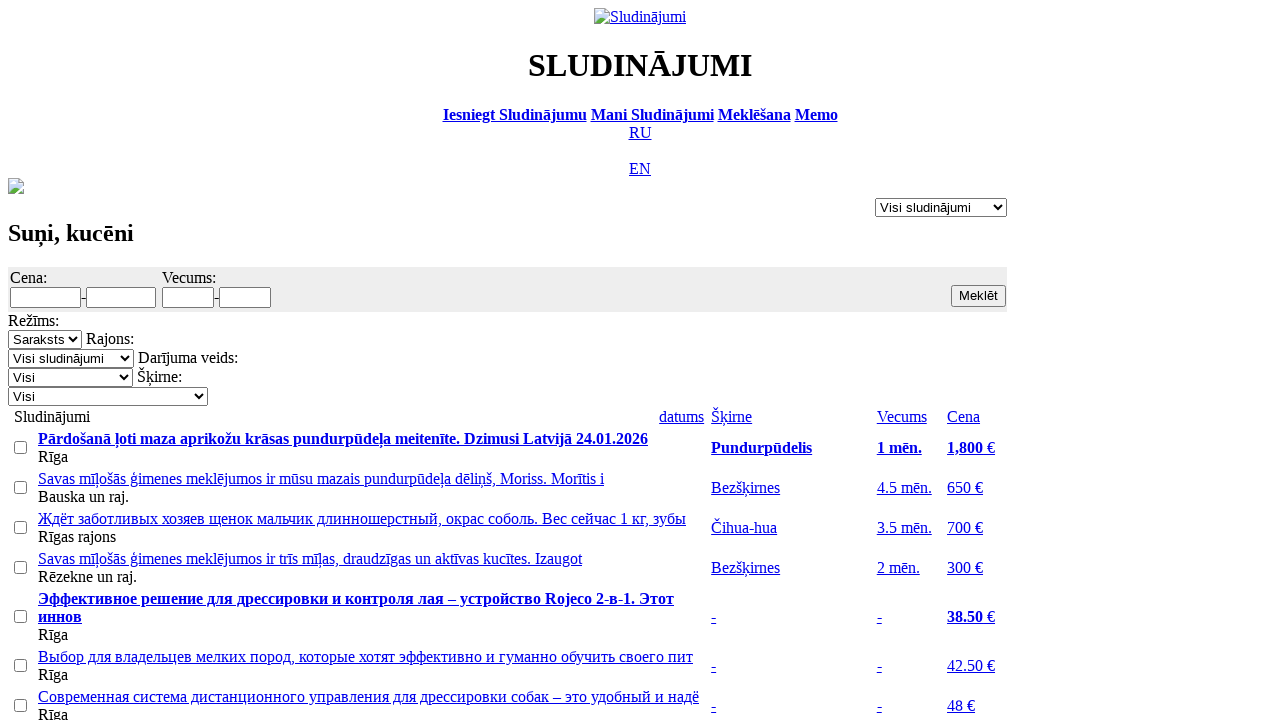

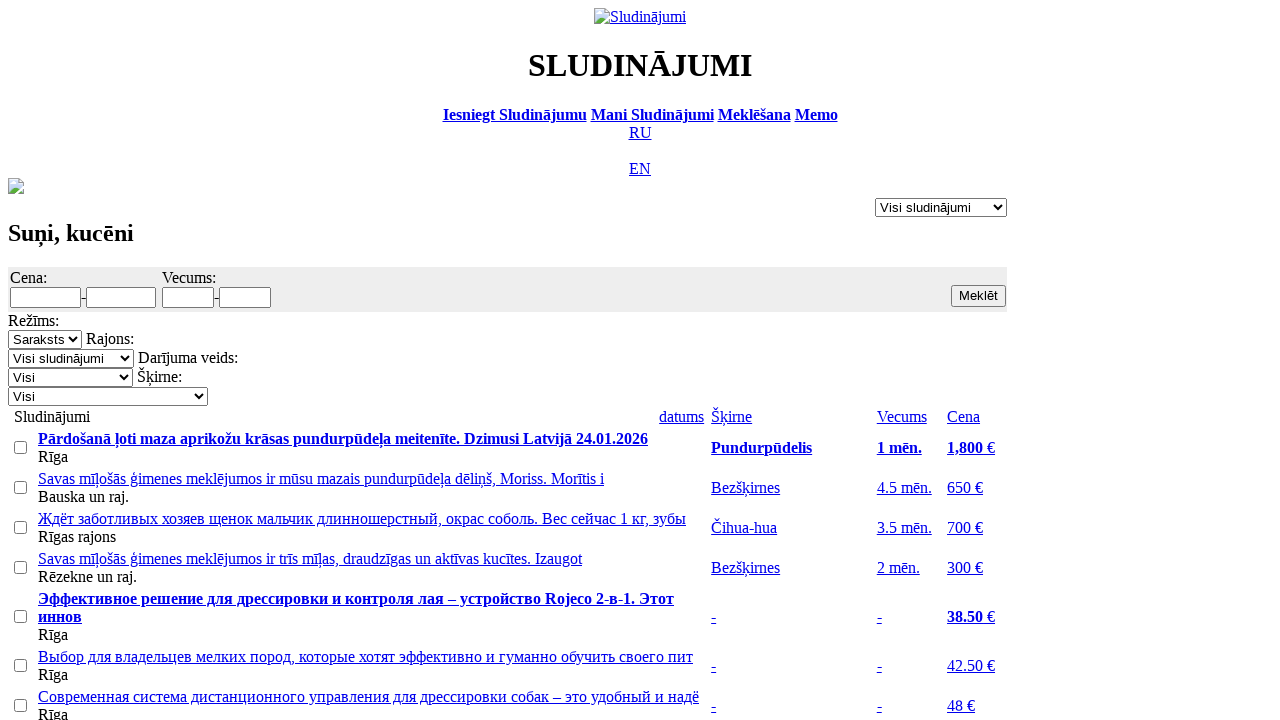